Tests the hotel listing functionality by clicking on the hotel list button and verifying that hotels are displayed

Starting URL: http://hotel-v3.progmasters.hu/

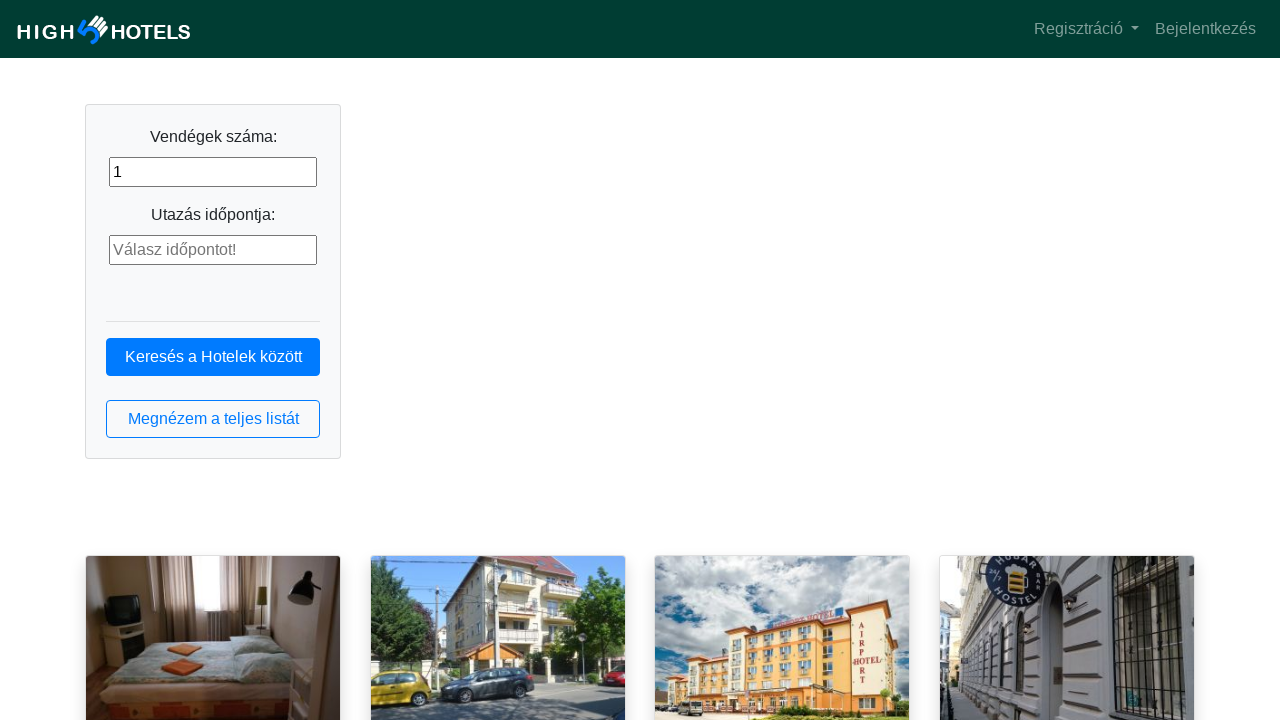

Clicked the hotel list button at (213, 419) on button.btn.btn-outline-primary.btn-block
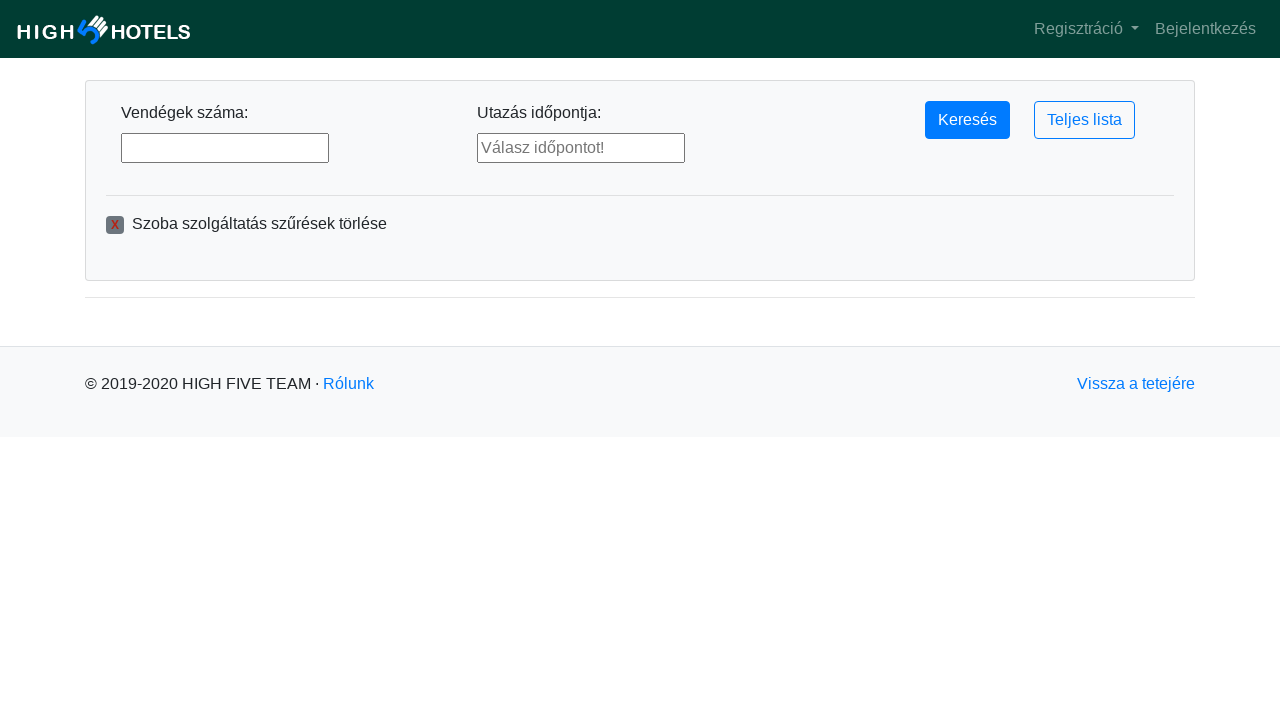

Hotel list loaded successfully
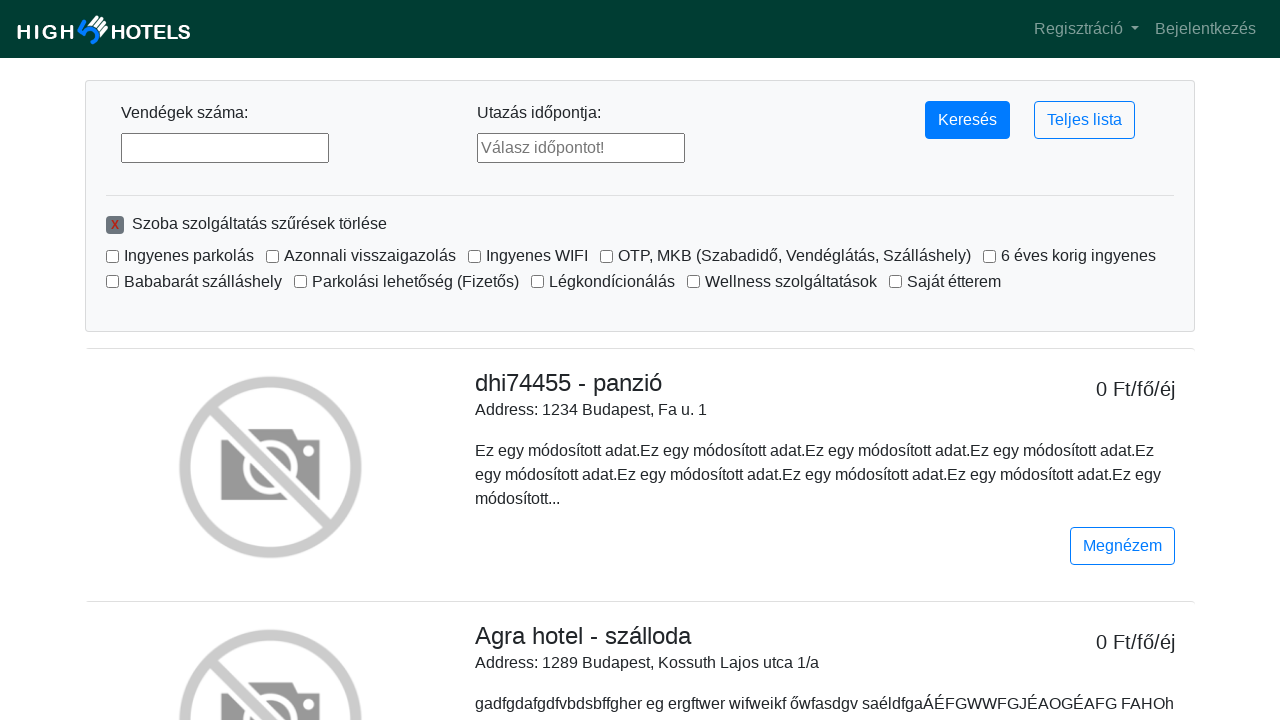

Located hotel list elements
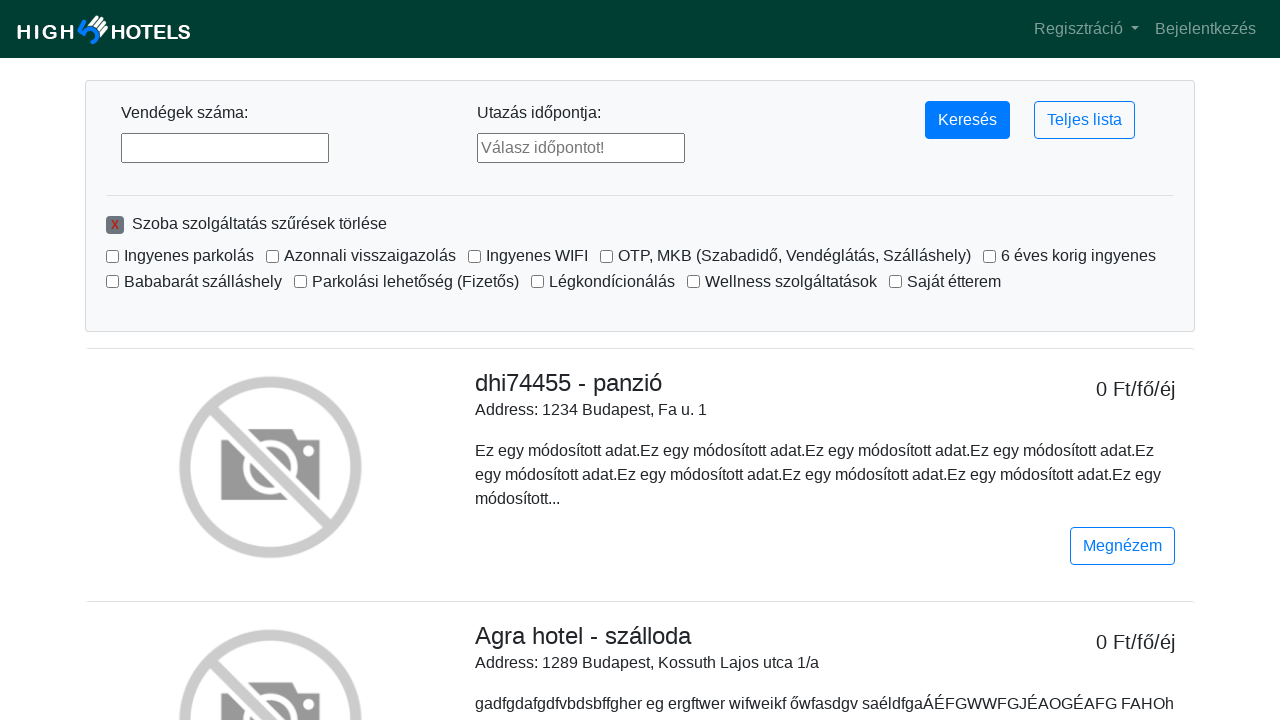

Verified that hotels are displayed (count is not zero)
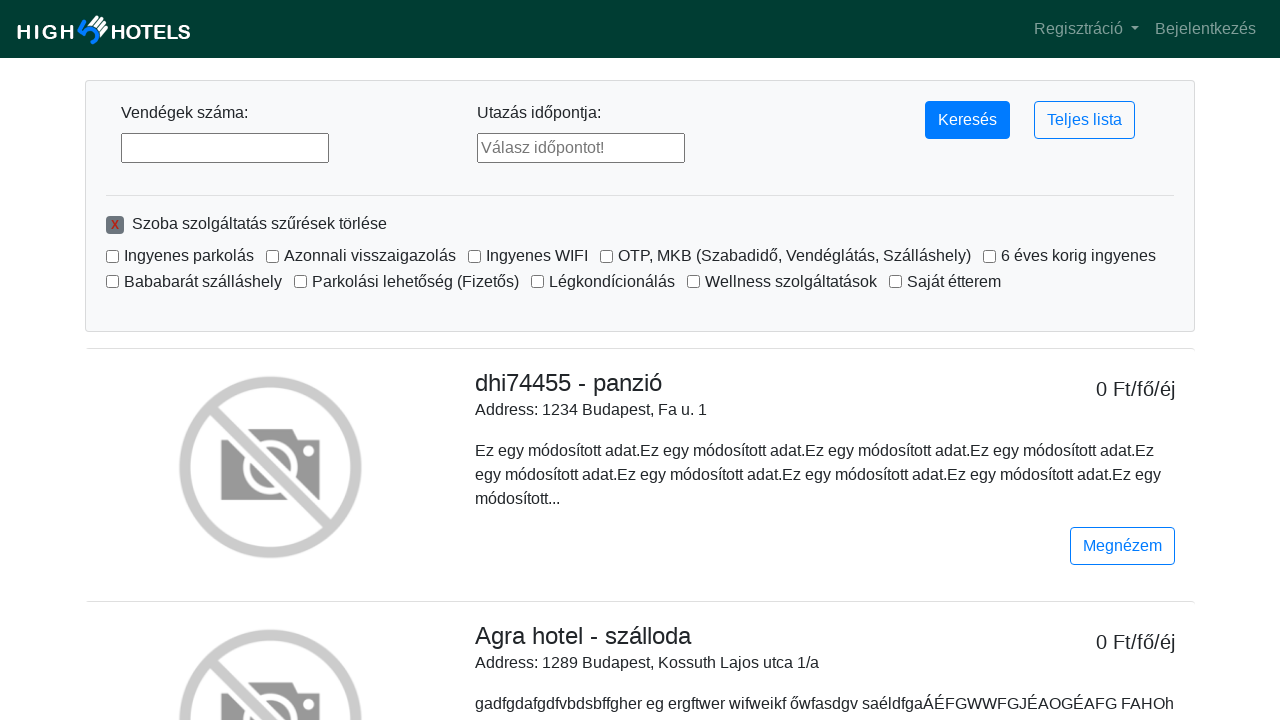

Verified that exactly 10 hotels are displayed
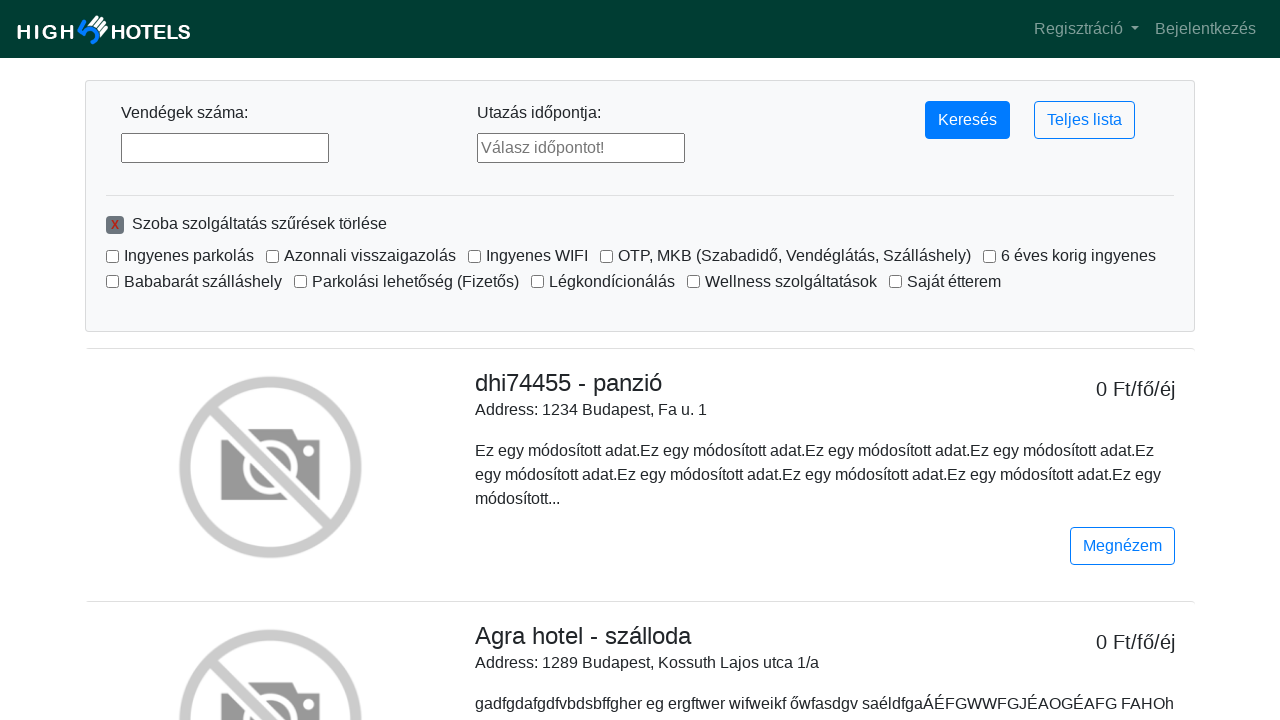

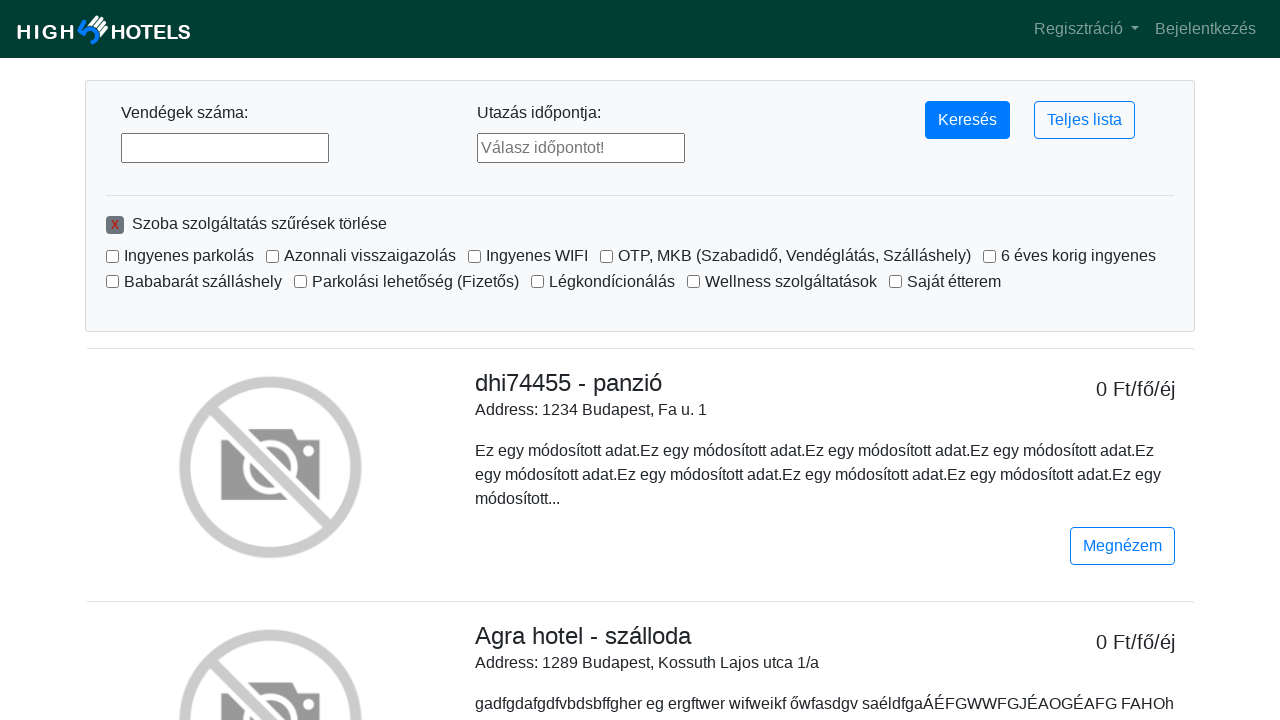